Reads two numbers from the page, calculates their sum, selects the sum from a dropdown menu, and submits the form

Starting URL: http://suninjuly.github.io/selects1.html

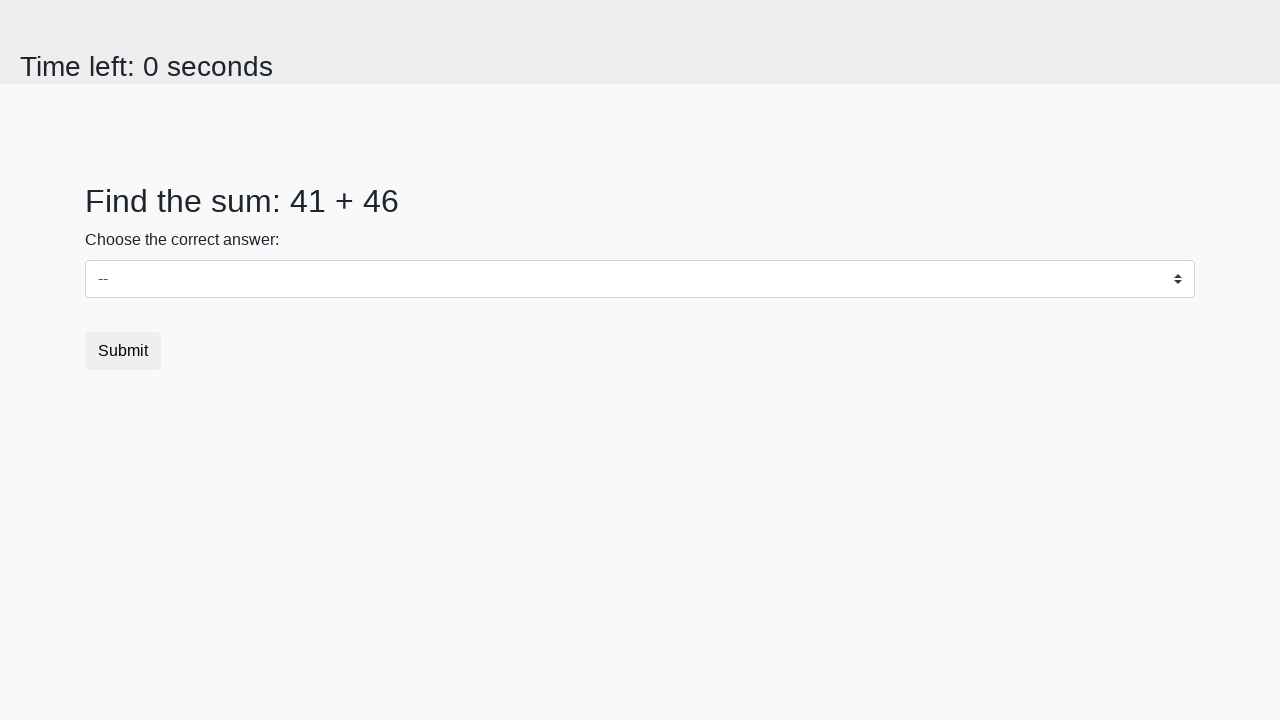

Read first number from page
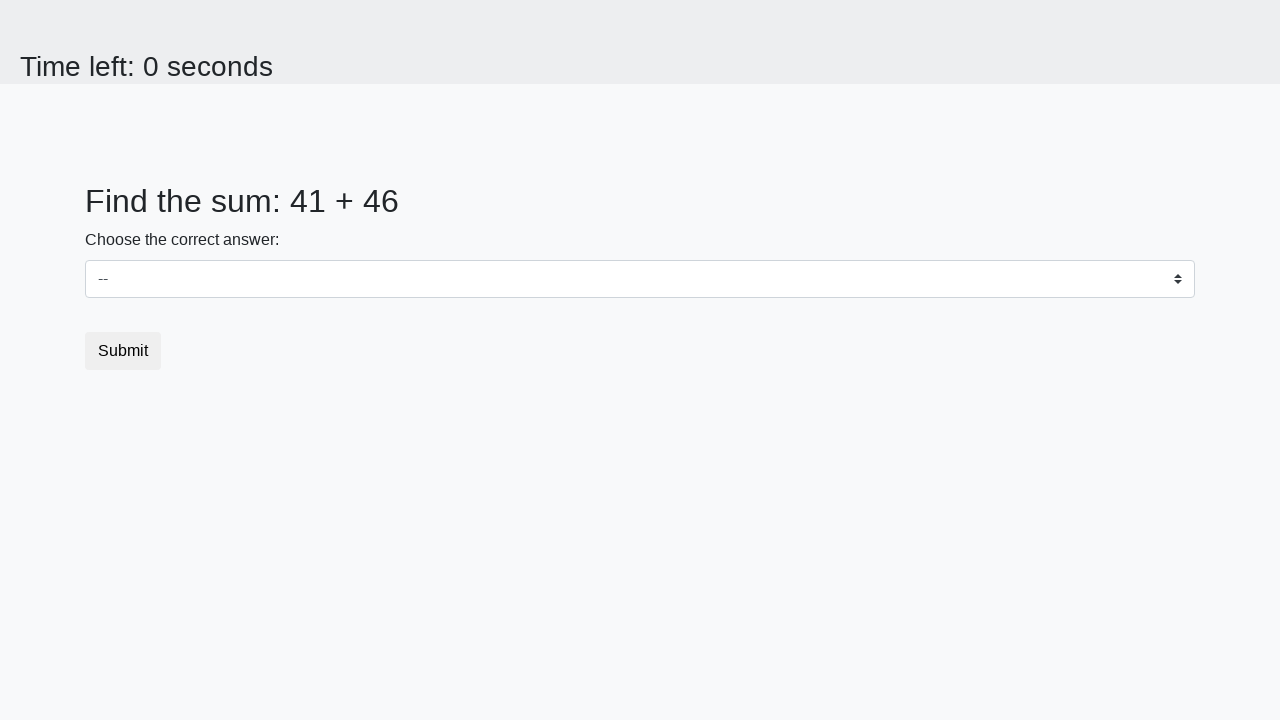

Read second number from page
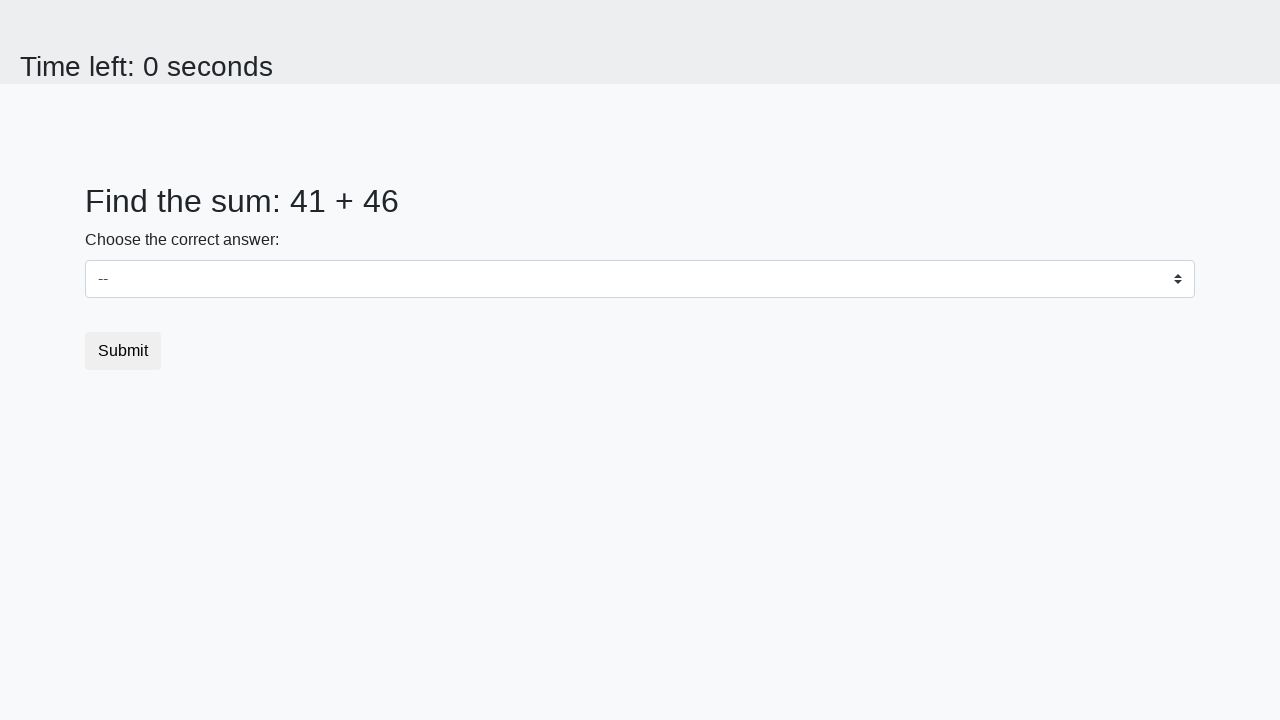

Calculated sum: 41 + 46 = 87
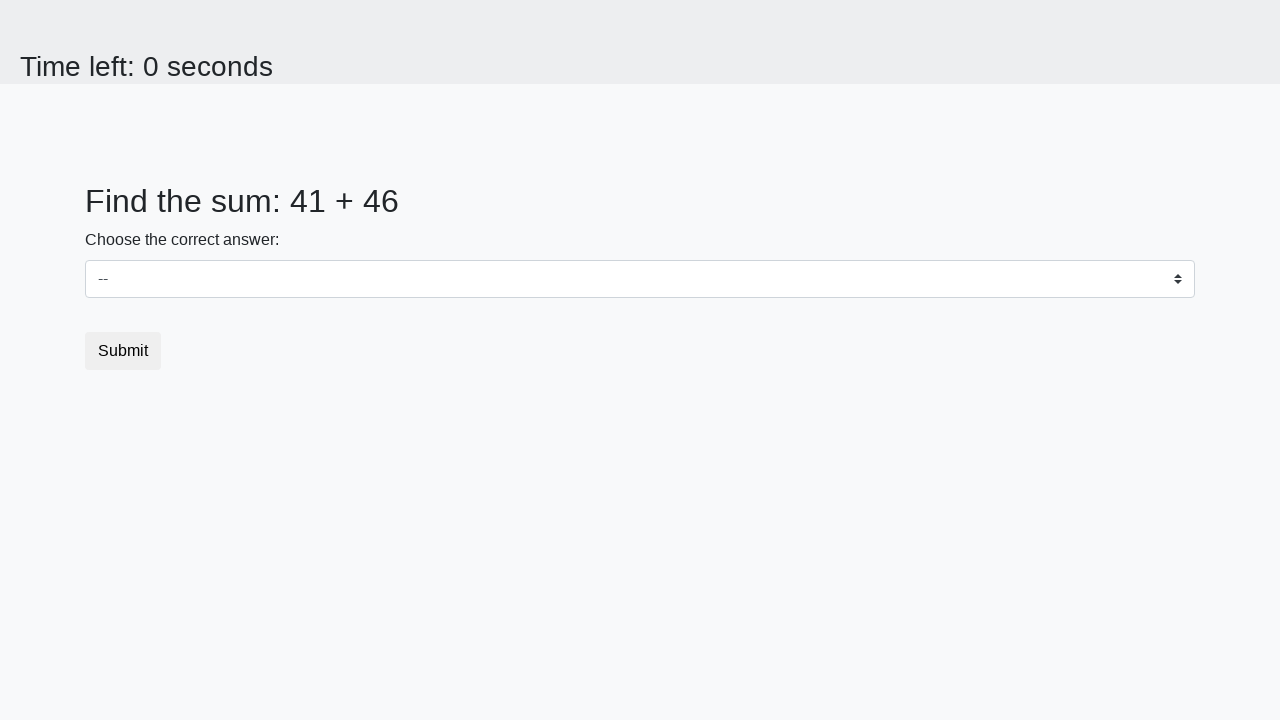

Selected 87 from dropdown menu on #dropdown
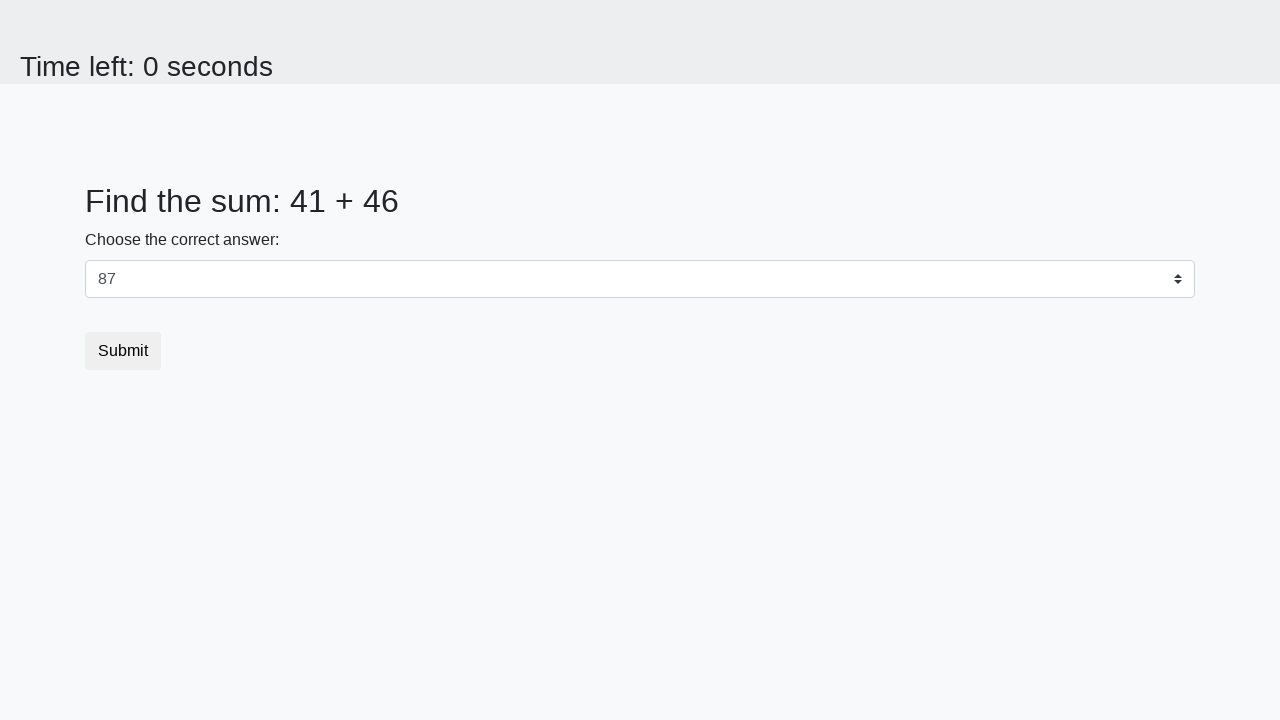

Clicked submit button to complete form at (123, 351) on .btn.btn-default
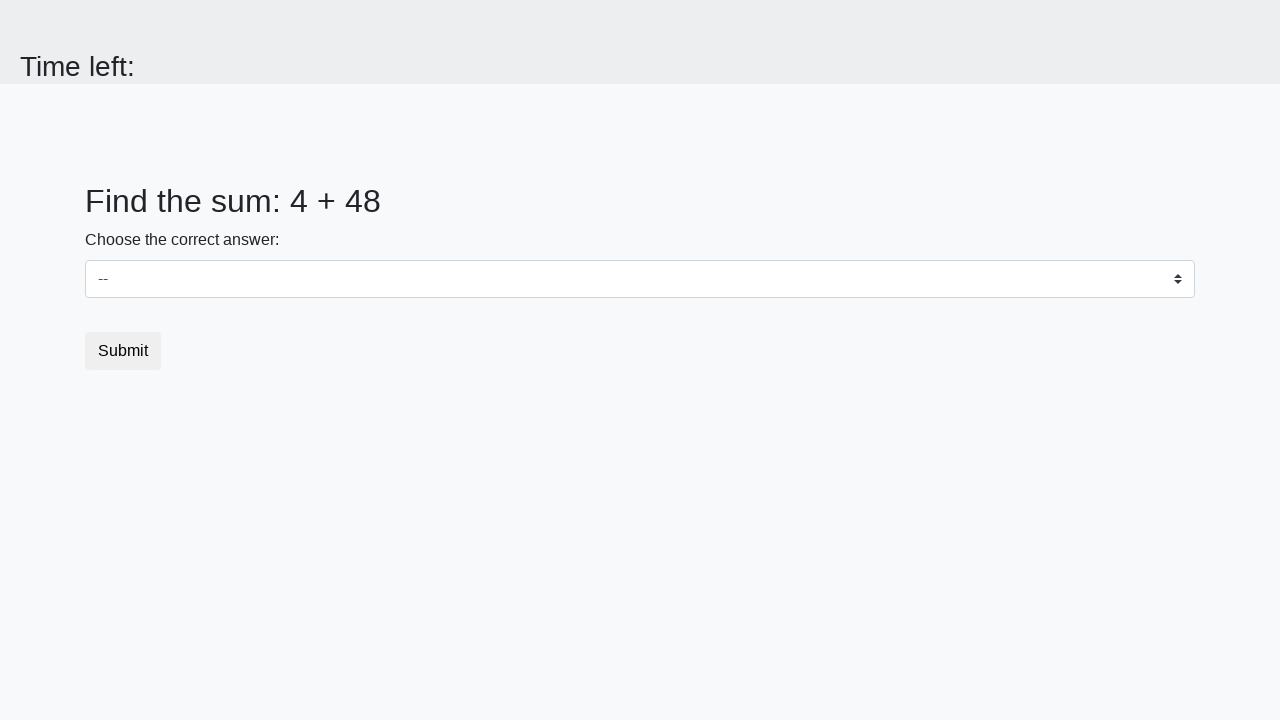

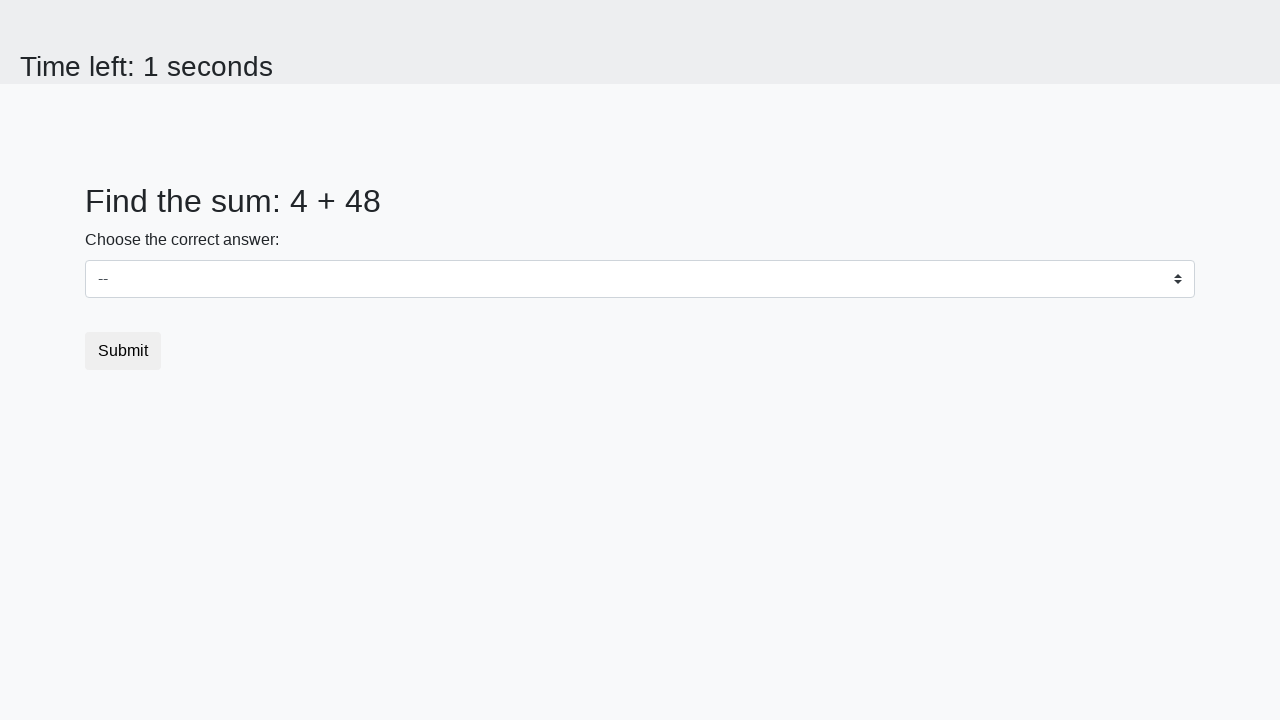